Tests a registration form by filling in first name, last name, and email fields, then submitting the form and verifying the success message is displayed.

Starting URL: http://suninjuly.github.io/registration1.html

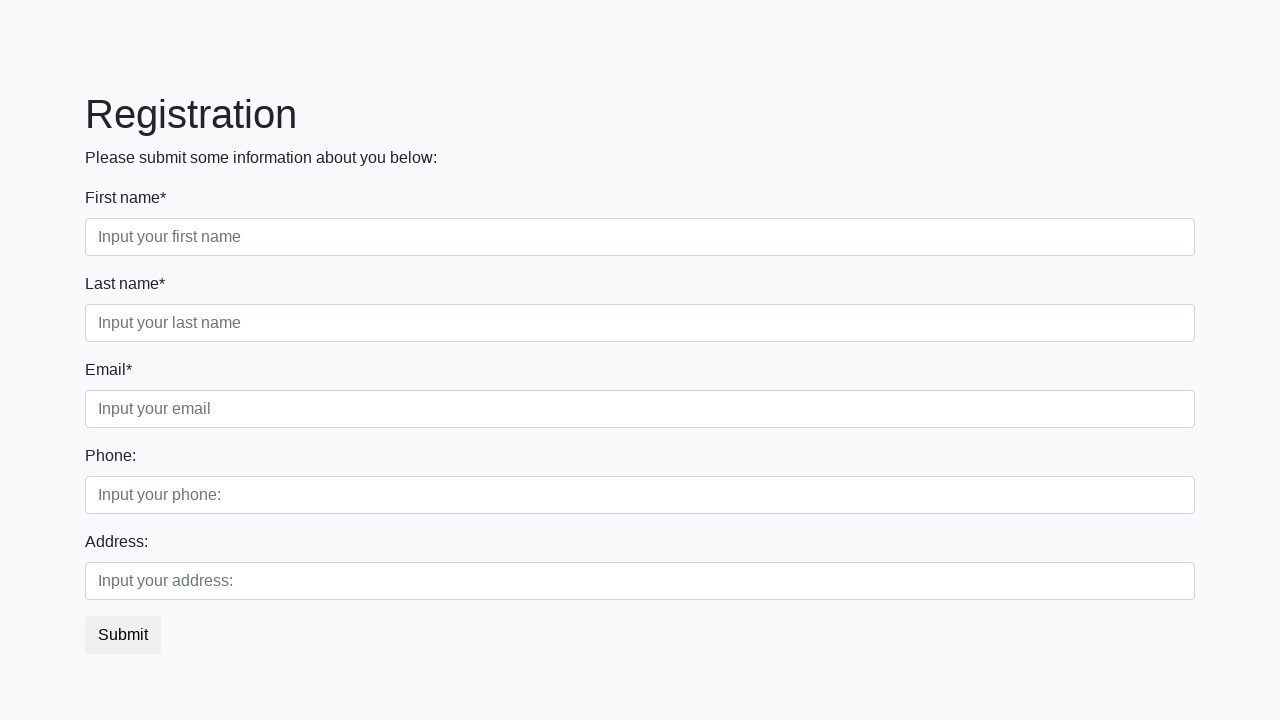

Filled first name field with 'John' on .first[placeholder='Input your first name']
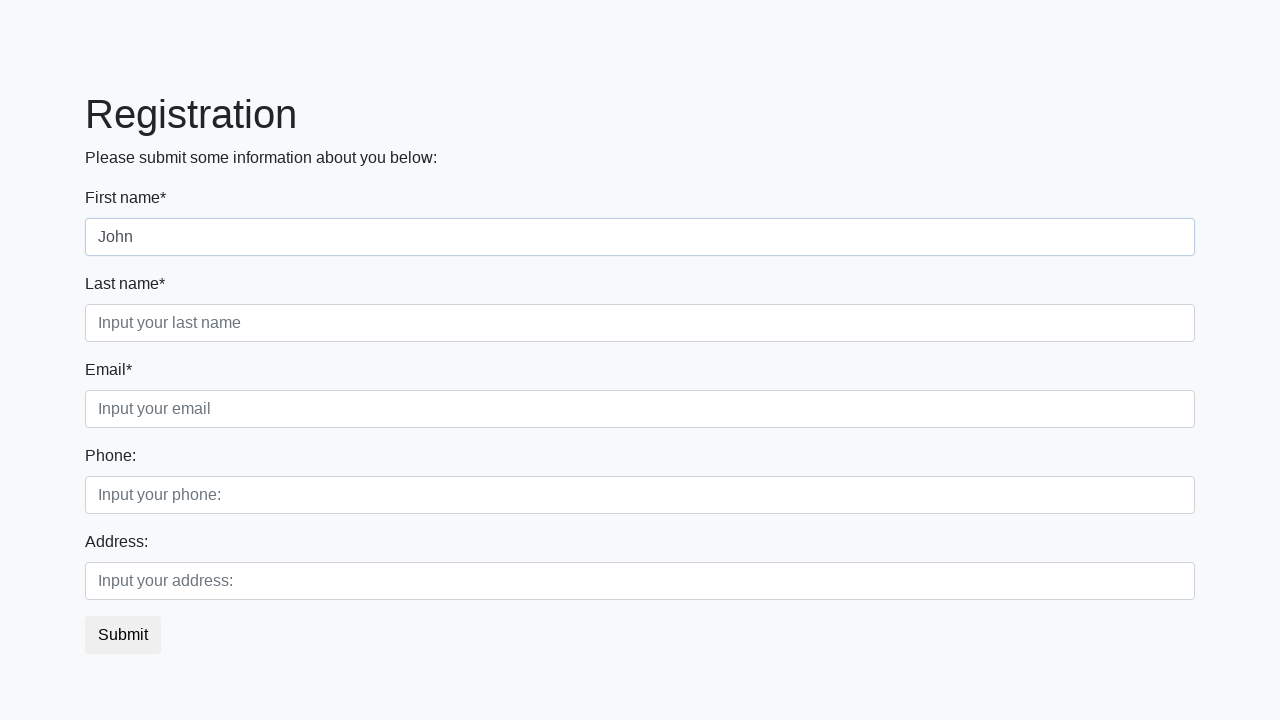

Filled last name field with 'Smith' on .second[placeholder='Input your last name']
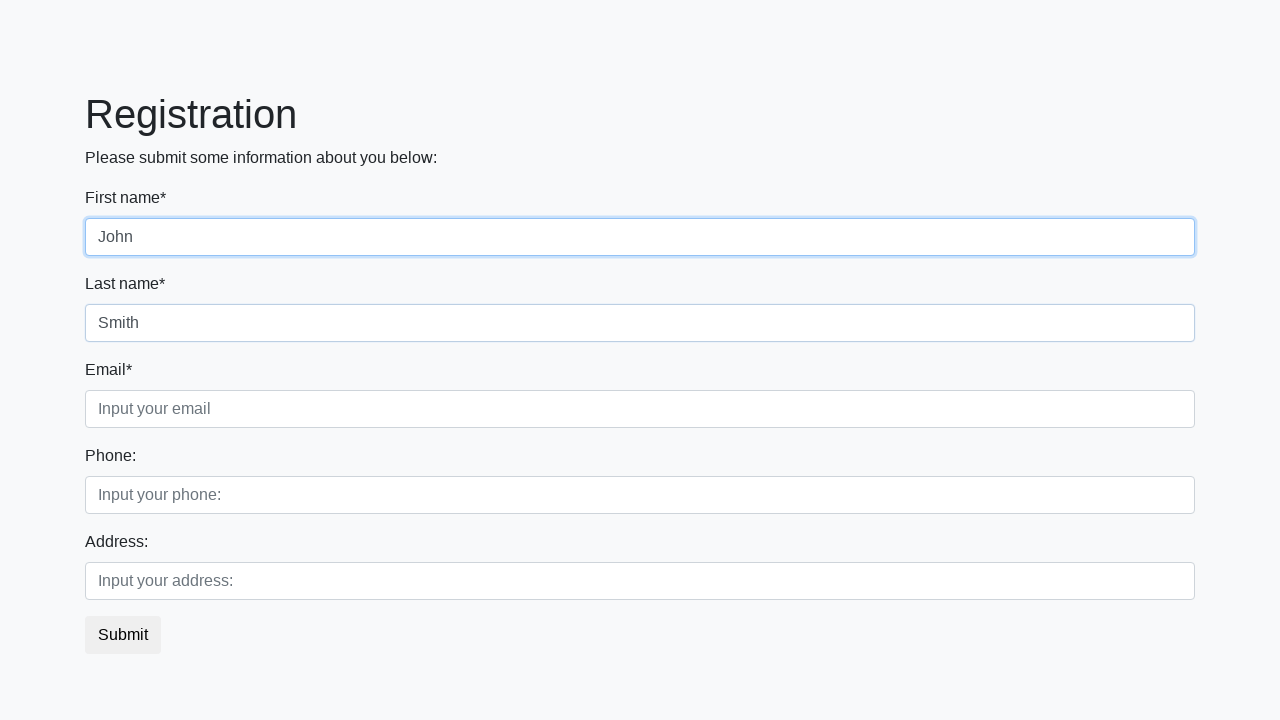

Filled email field with 'john.smith@example.com' on .third[placeholder='Input your email']
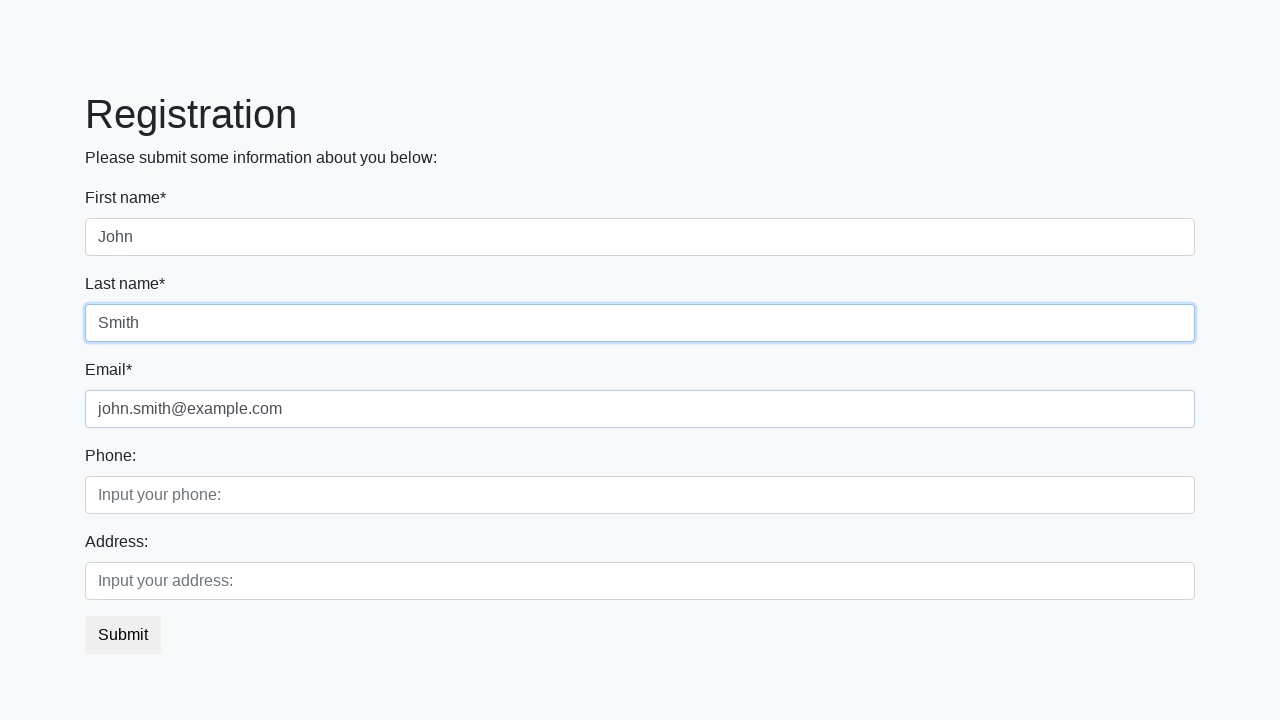

Clicked submit button to register at (123, 635) on button.btn
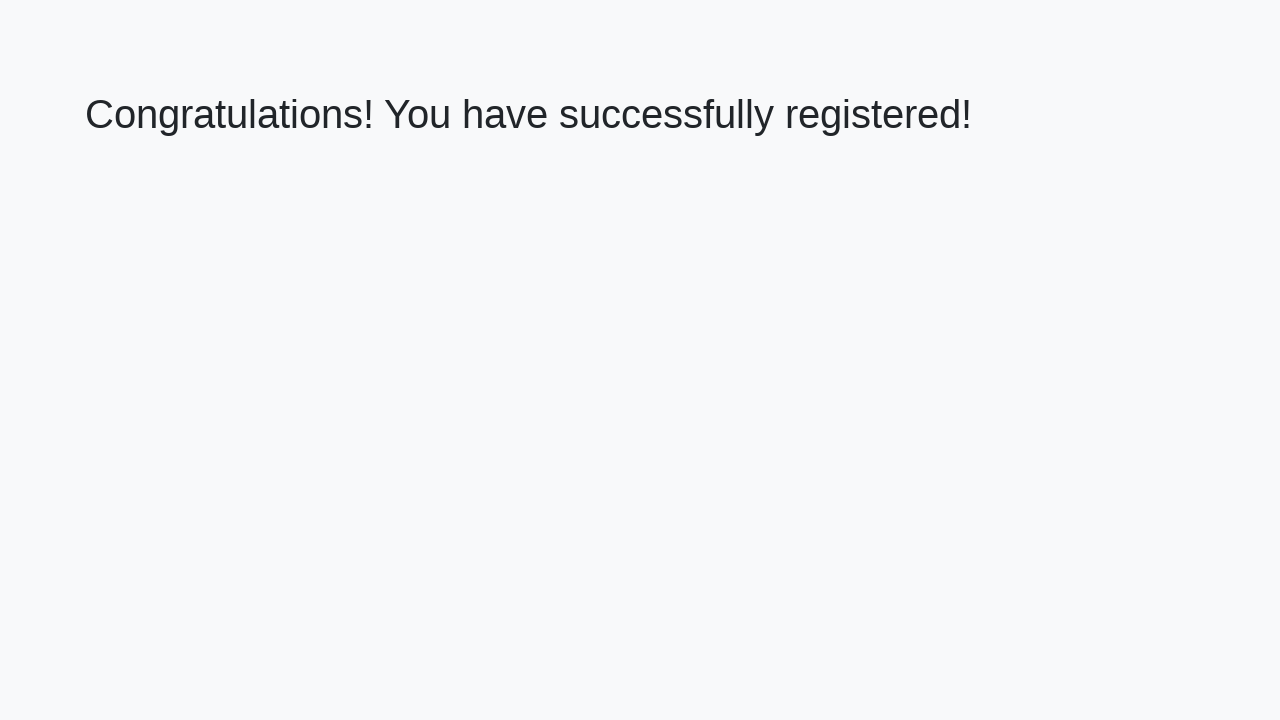

Success message heading appeared
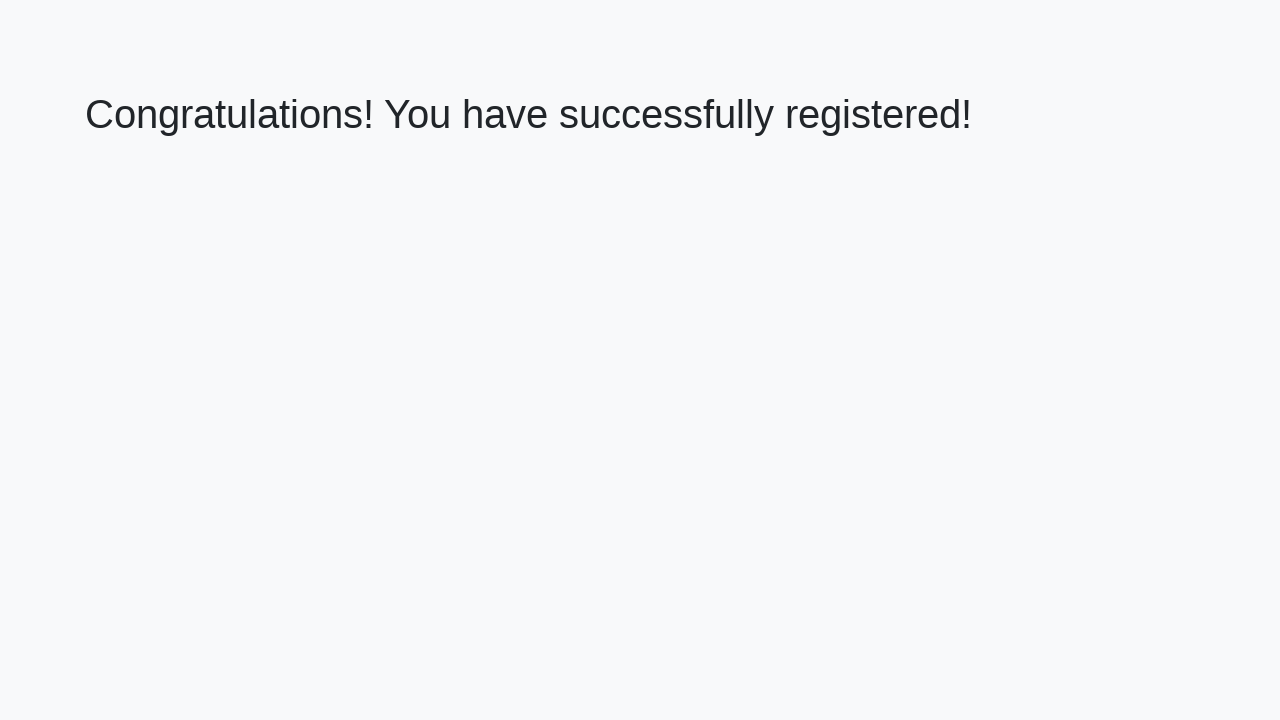

Retrieved success message text
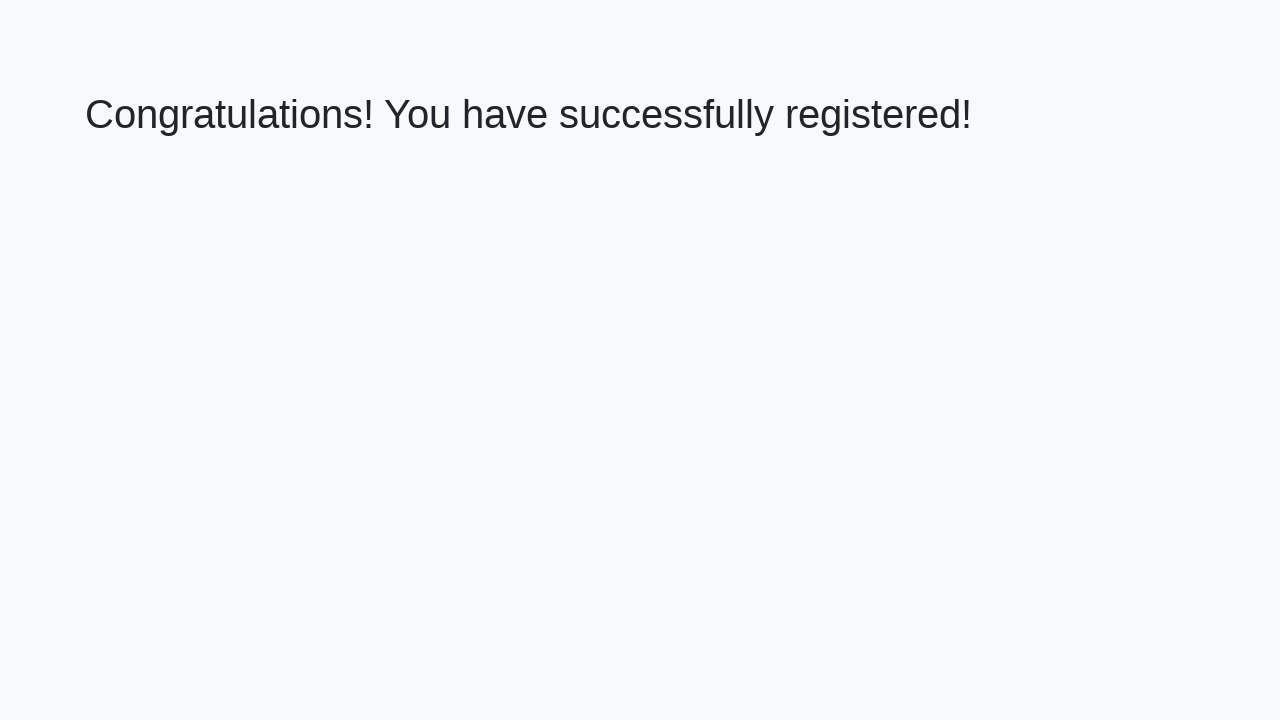

Verified success message matches expected text
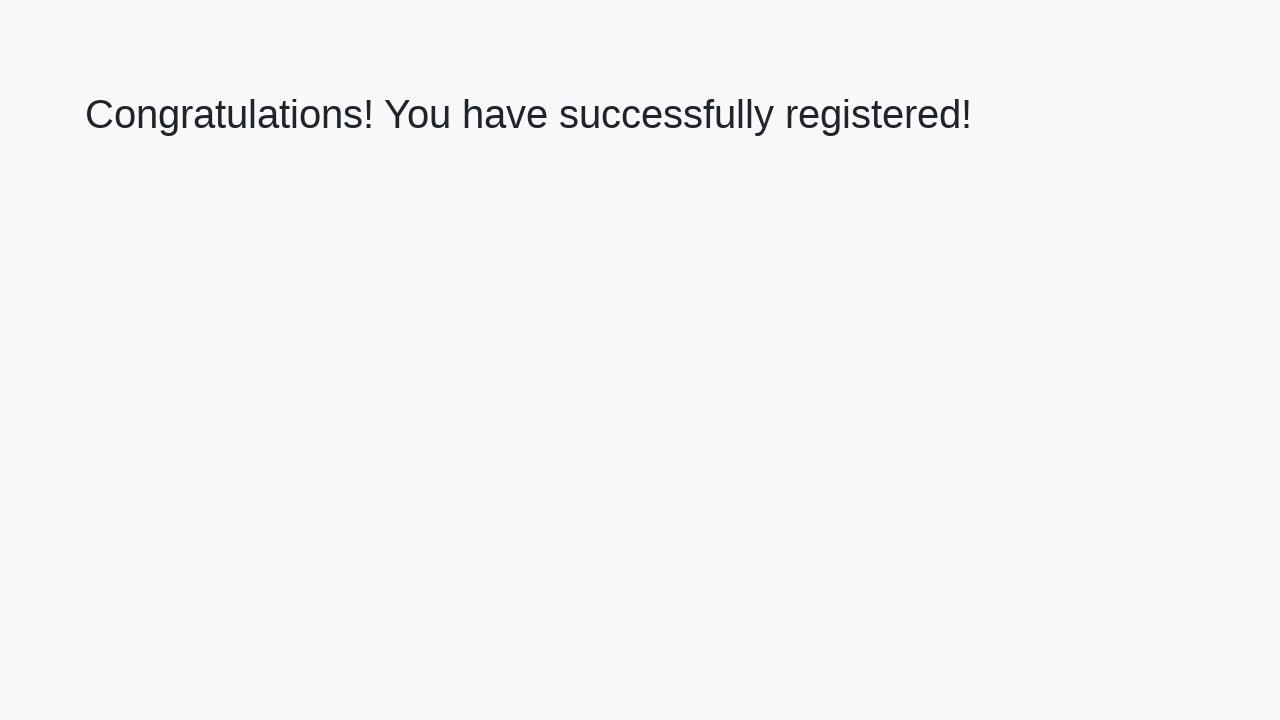

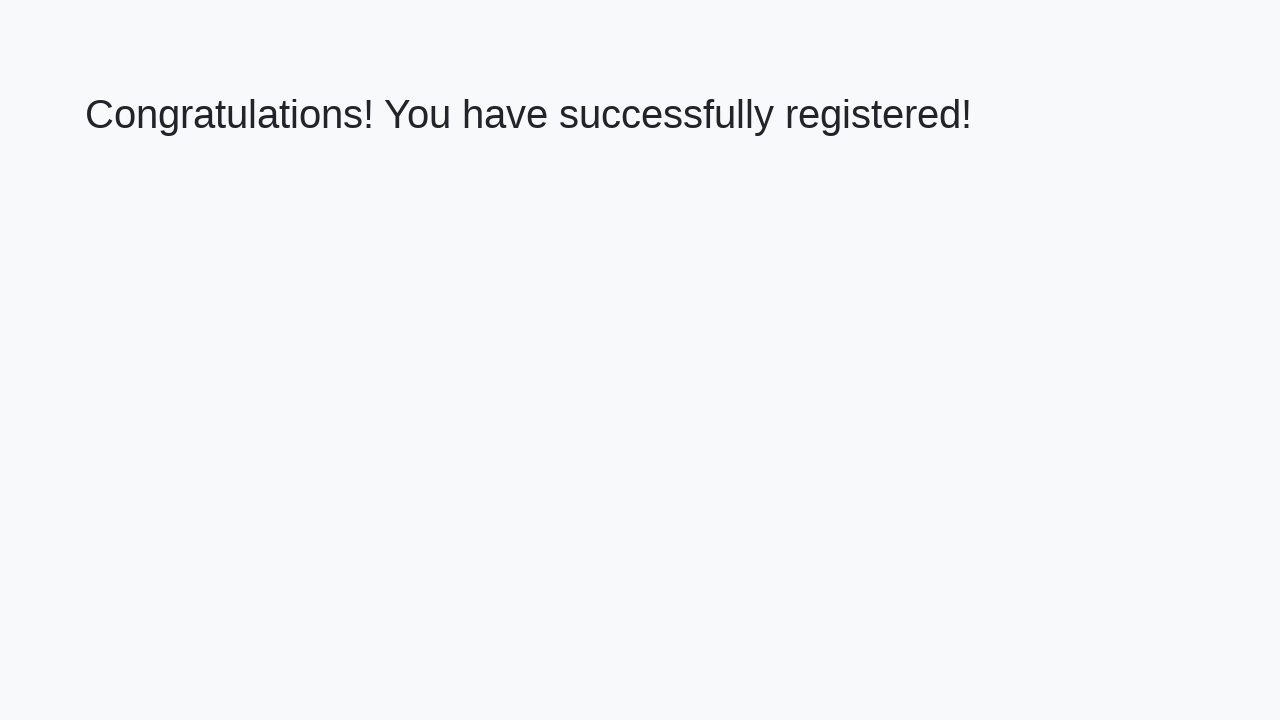